Tests search functionality on VOA Learning English website by entering a search query and verifying search results

Starting URL: https://learningenglish.voanews.com/p/5610.html

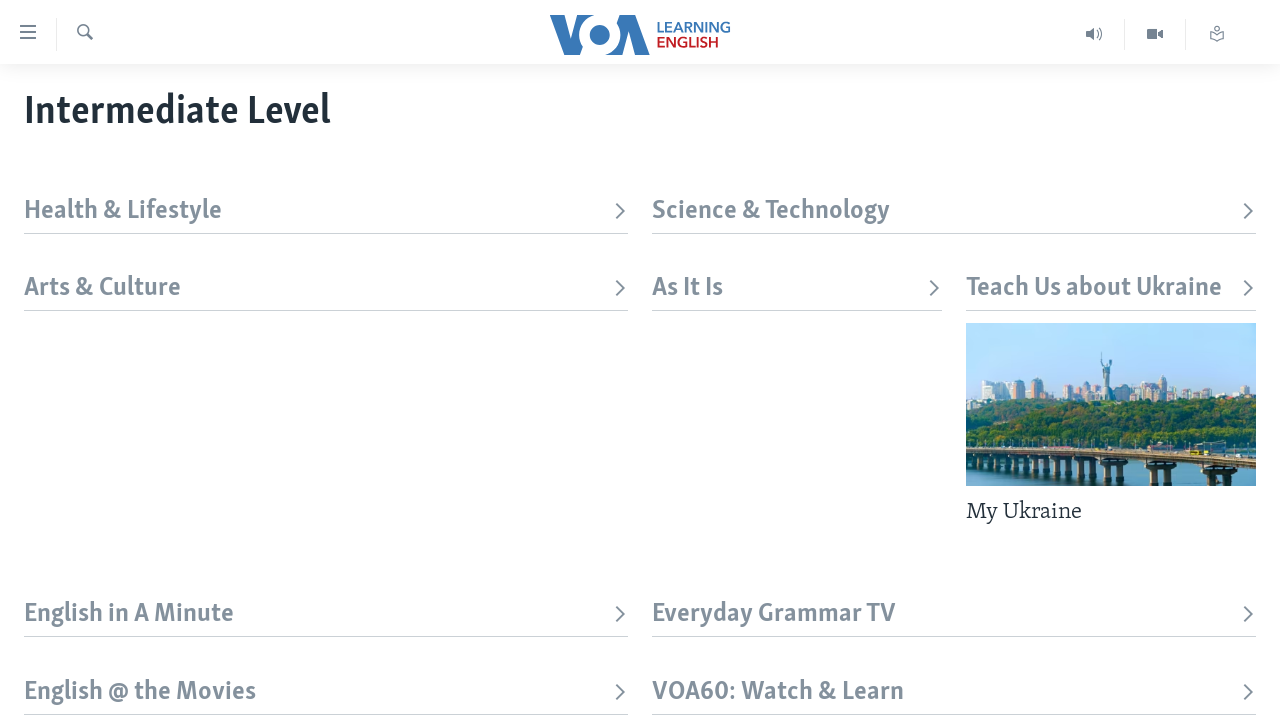

Clicked search toggle/label to open search box at (84, 34) on xpath=//*[@id='page']/div[1]/div/div/div[1]/label[2]
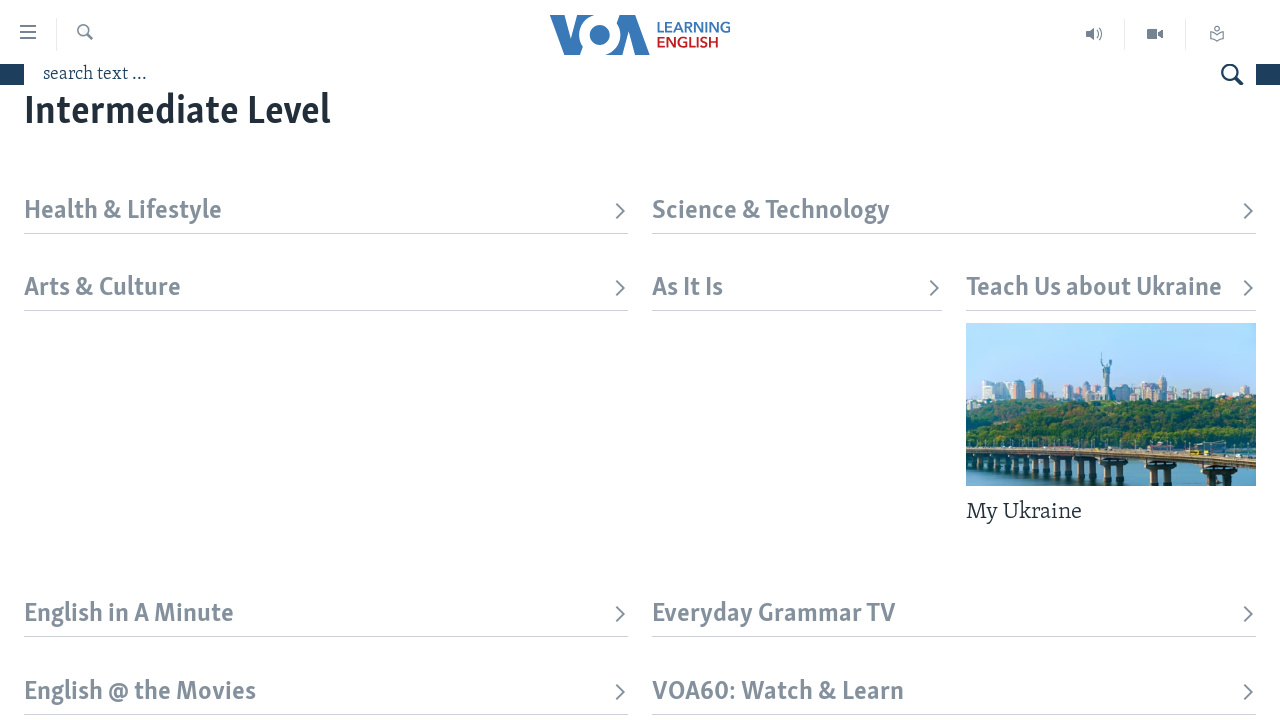

Filled search input with 'learning english' on xpath=/html/body/div[1]/div/div[1]/div/div/div[1]/div[2]/div/form/input
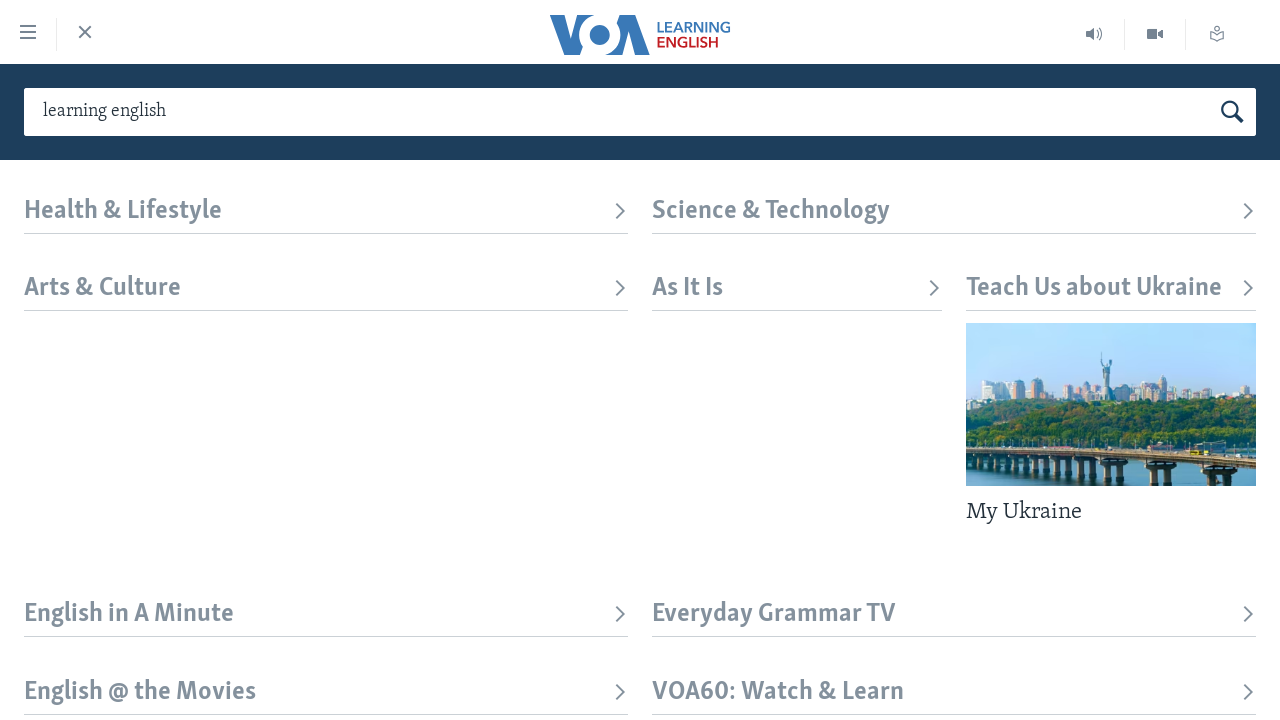

Clicked search button to submit query at (1232, 112) on #form-topSearchHeader button
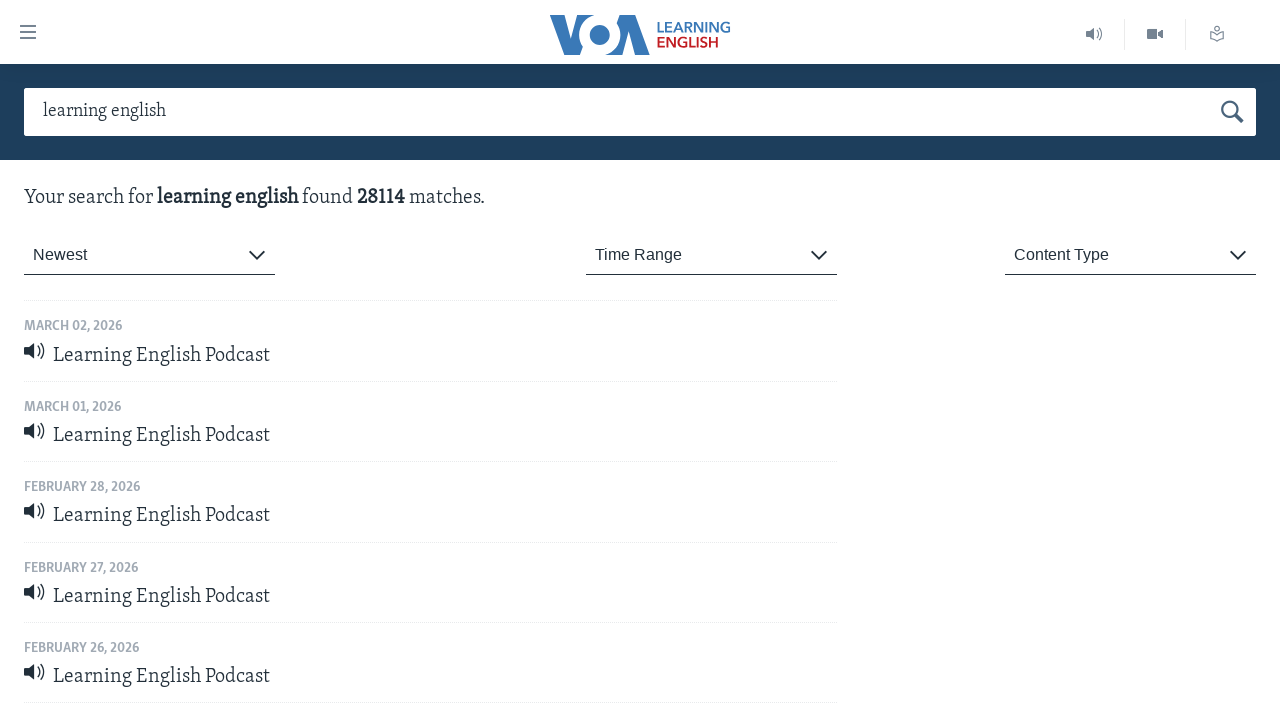

Search results loaded and displayed
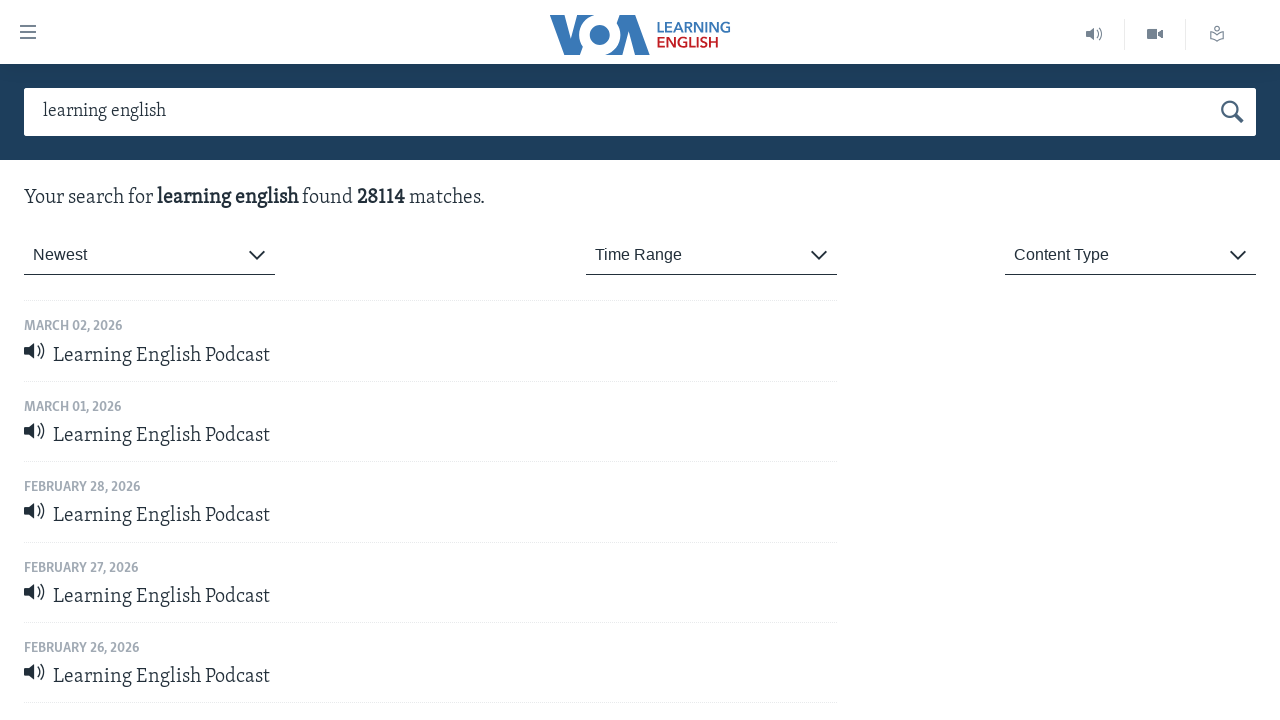

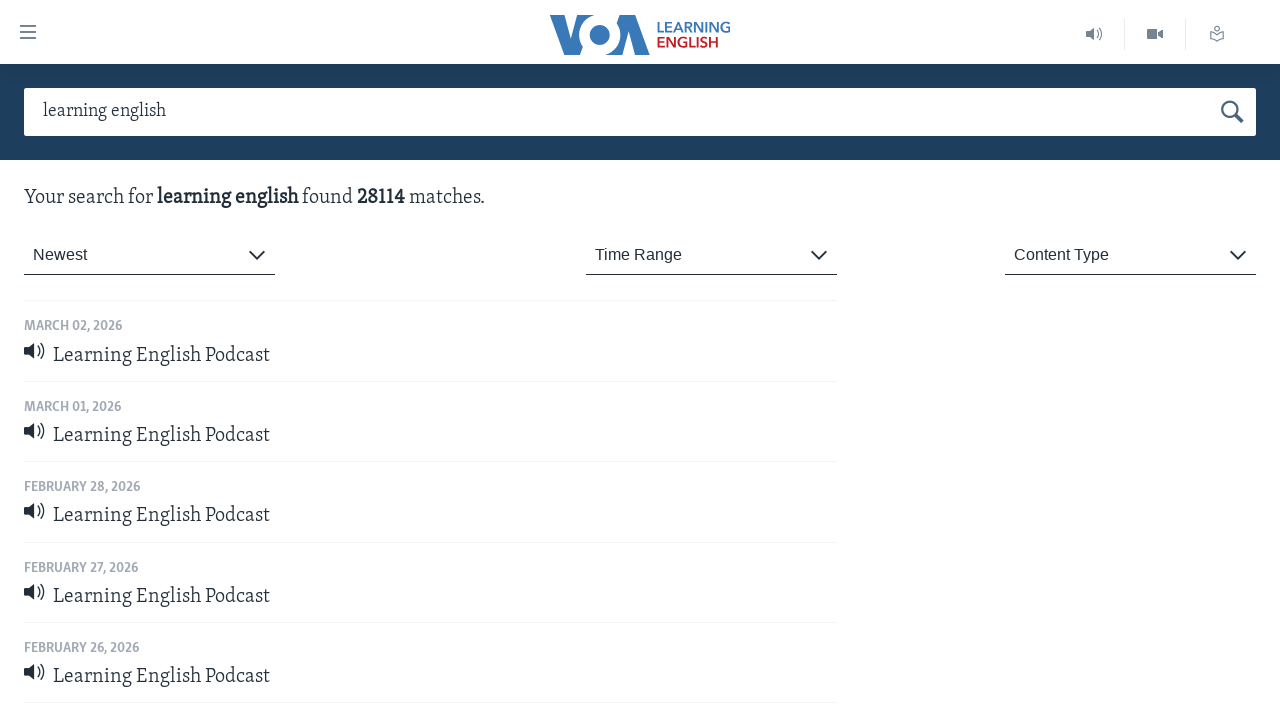